Tests JavaScript confirmation alert handling by clicking the second button to trigger a confirmation dialog, accepting it, and verifying the result text shows the correct response.

Starting URL: http://the-internet.herokuapp.com/javascript_alerts

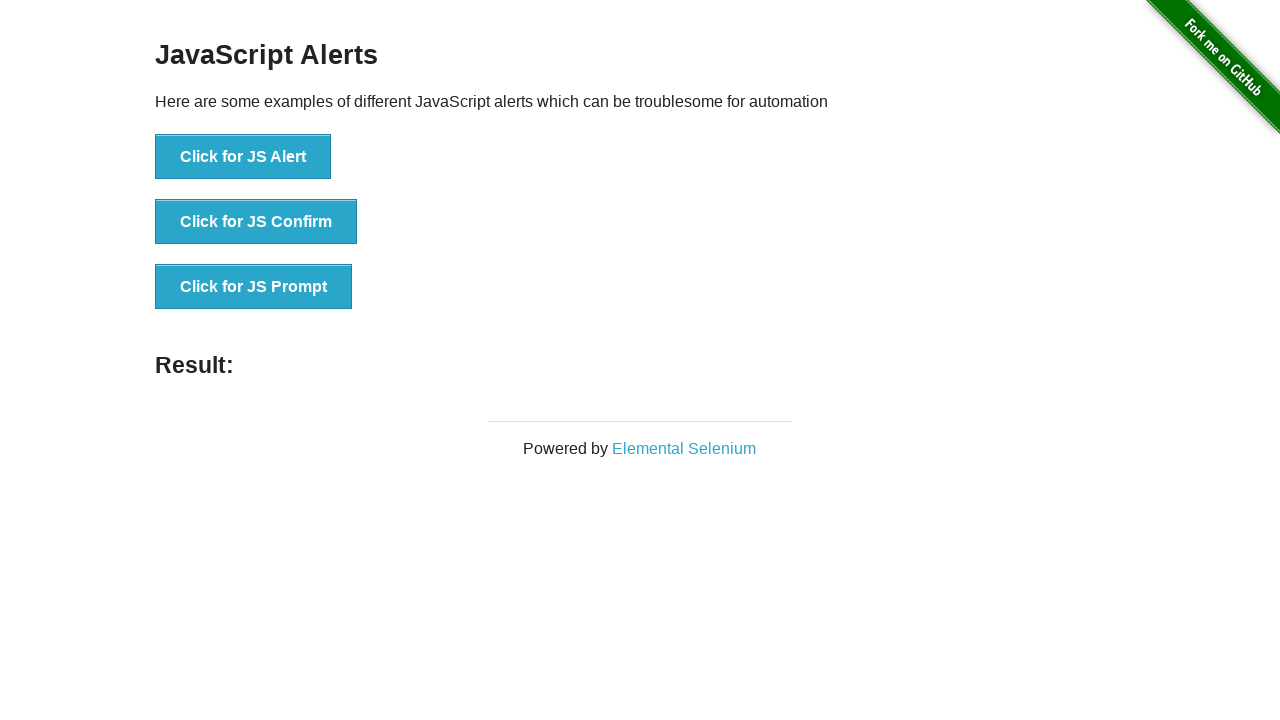

Clicked the second button to trigger JavaScript confirmation alert at (256, 222) on button >> nth=1
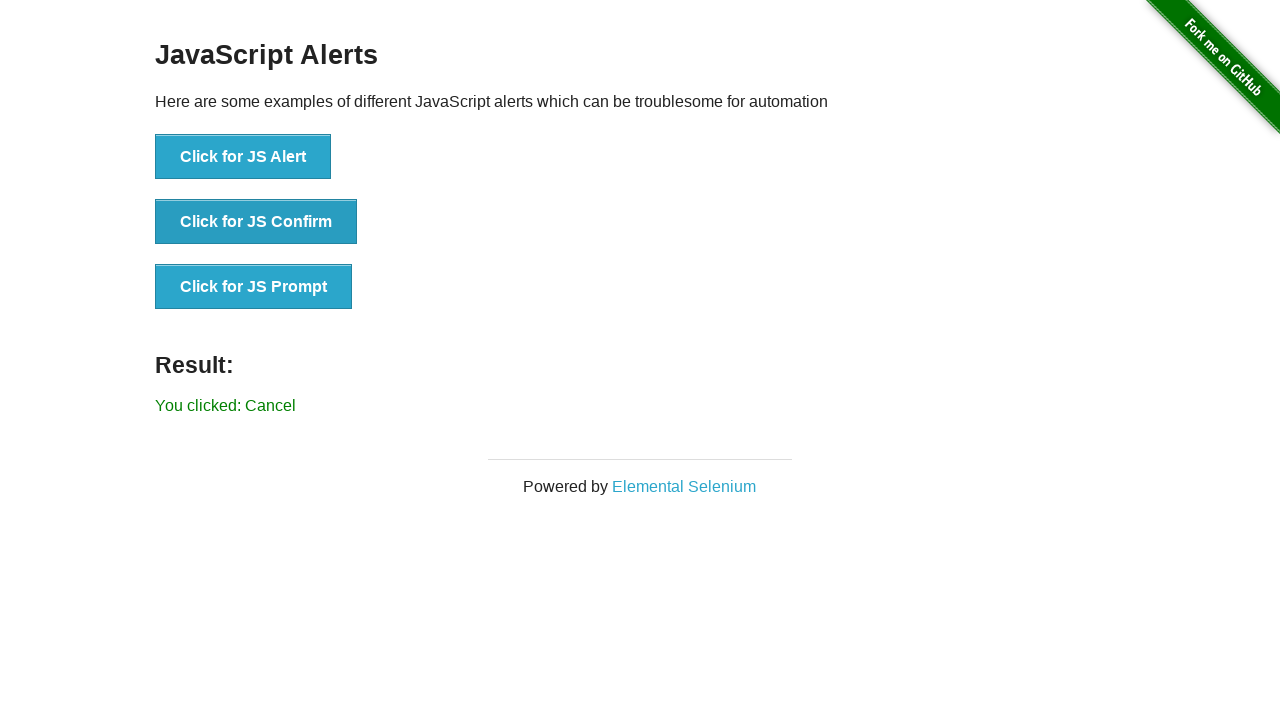

Set up dialog handler to accept confirmation alerts
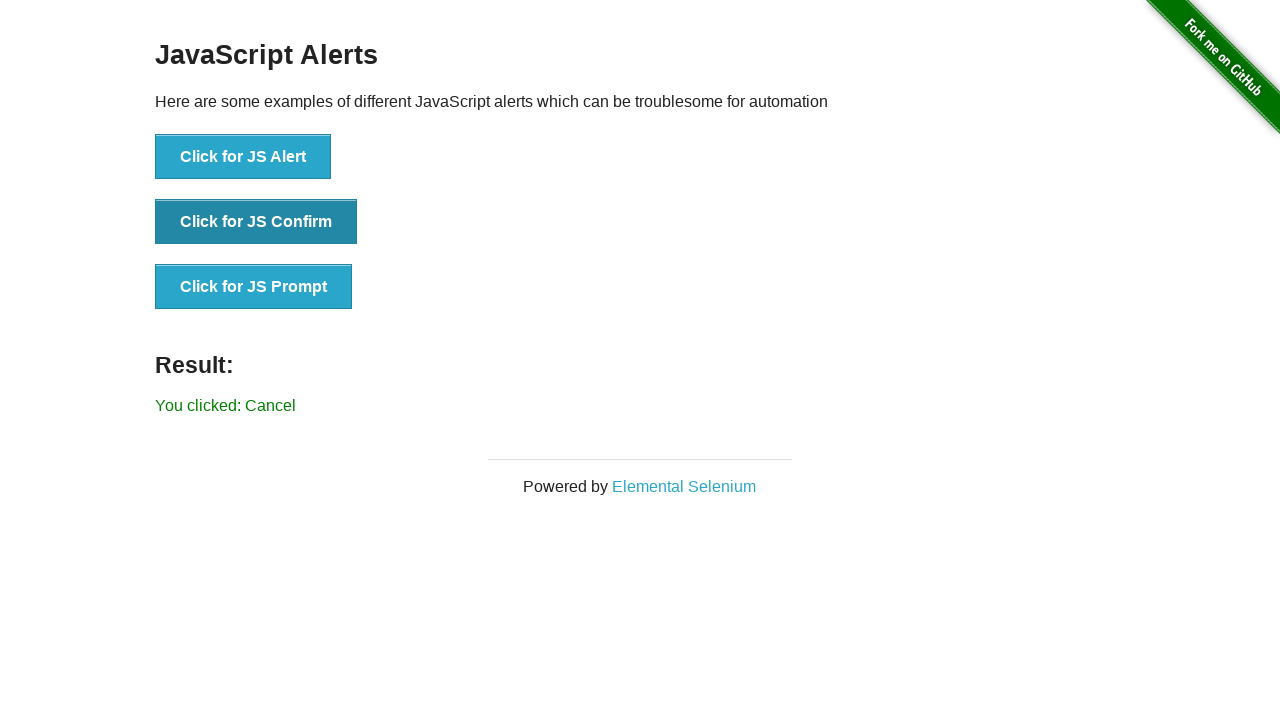

Clicked the second button again to trigger the confirmation dialog with handler active at (256, 222) on button >> nth=1
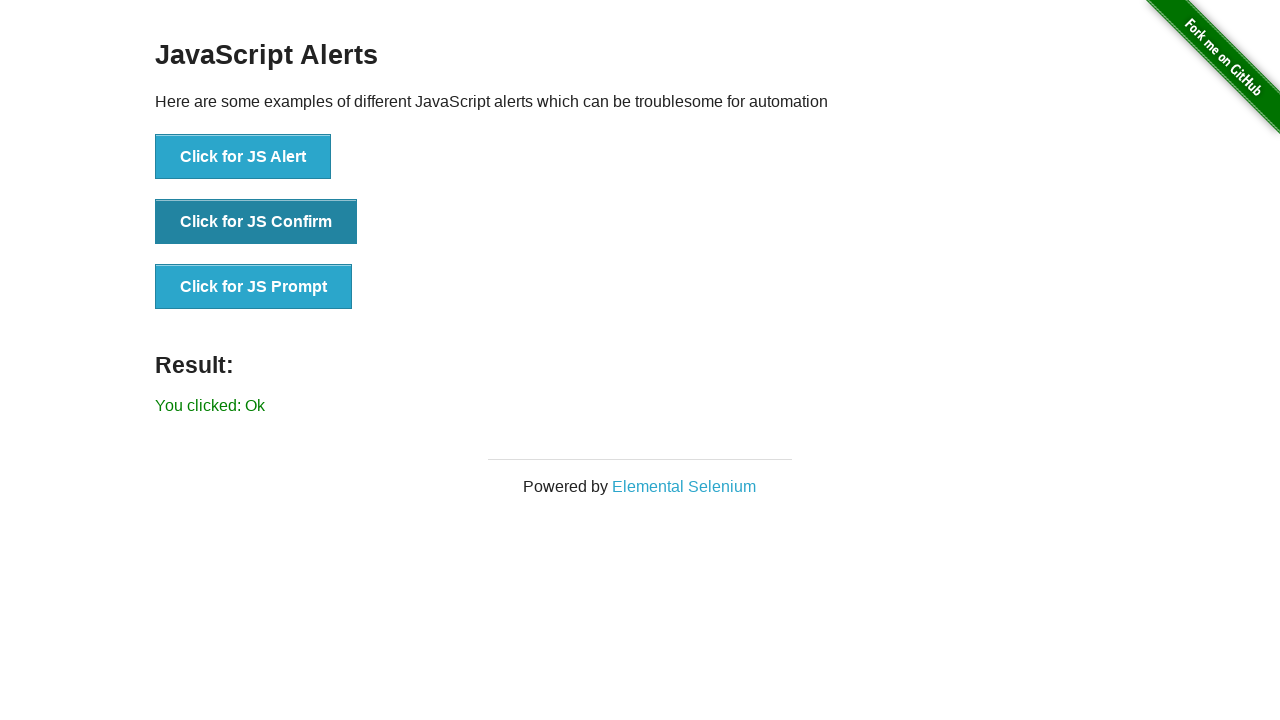

Result text element appeared
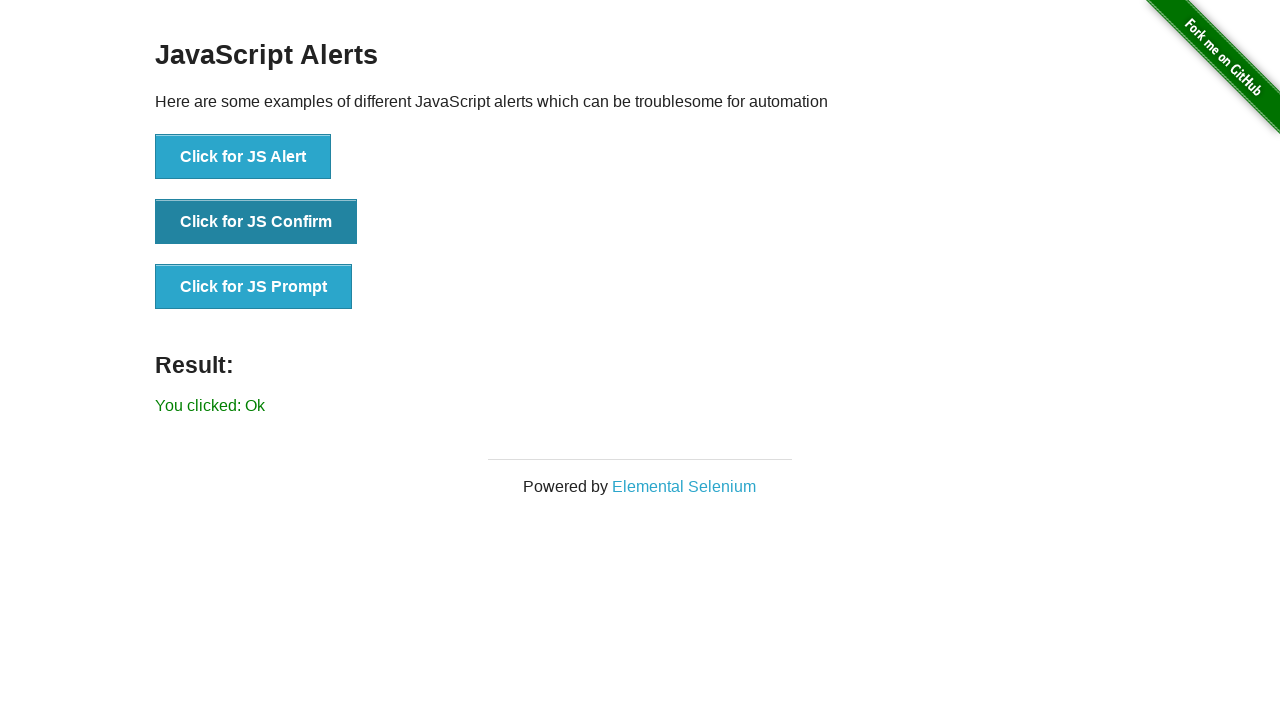

Retrieved result text: 'You clicked: Ok'
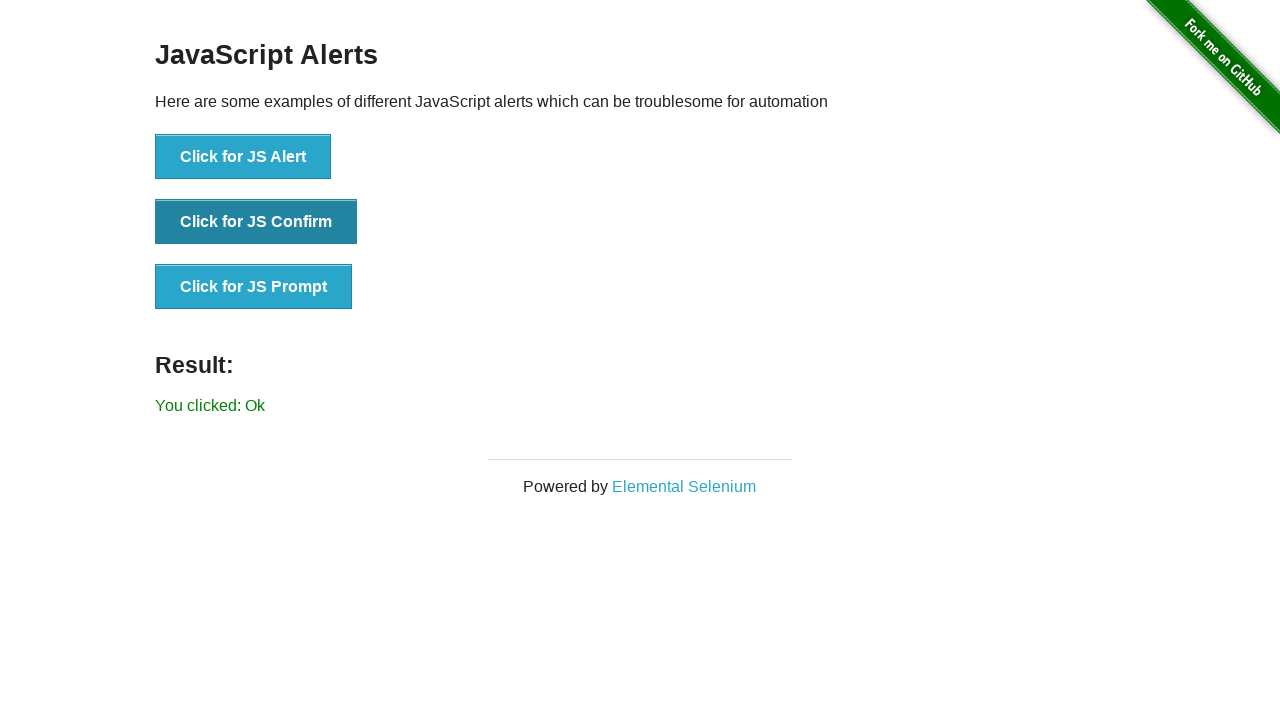

Verified result text matches expected 'You clicked: Ok'
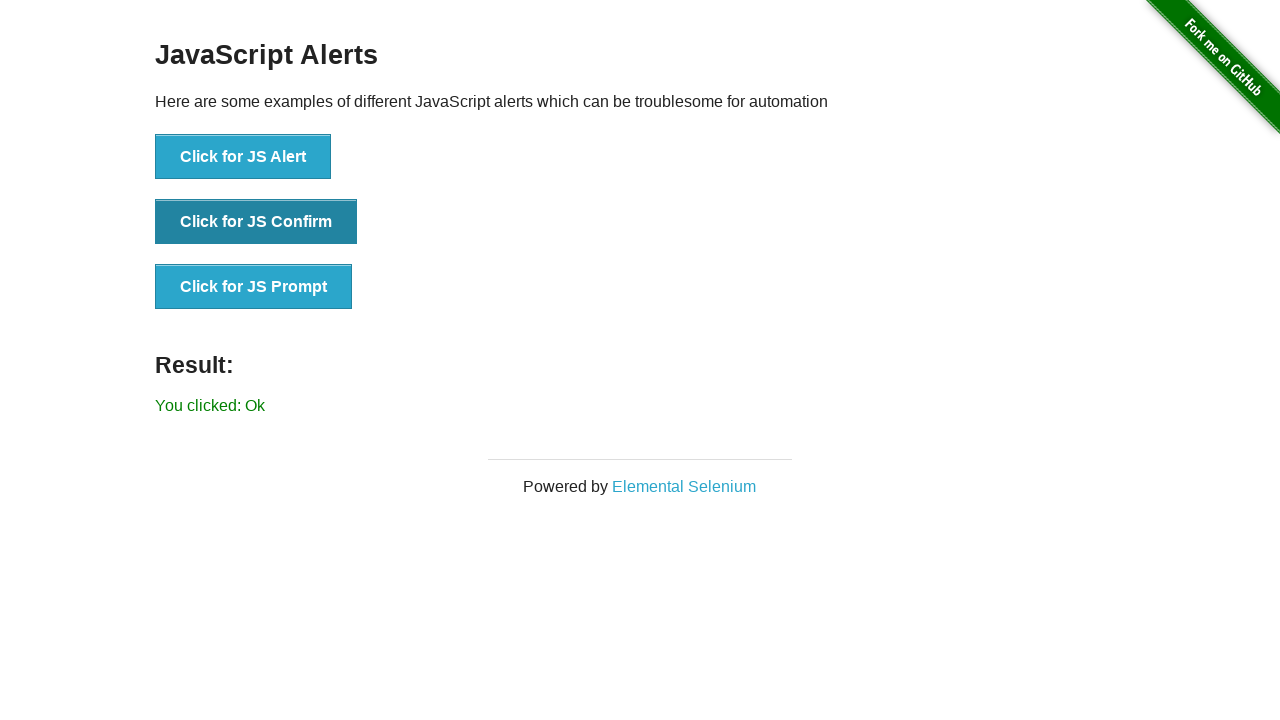

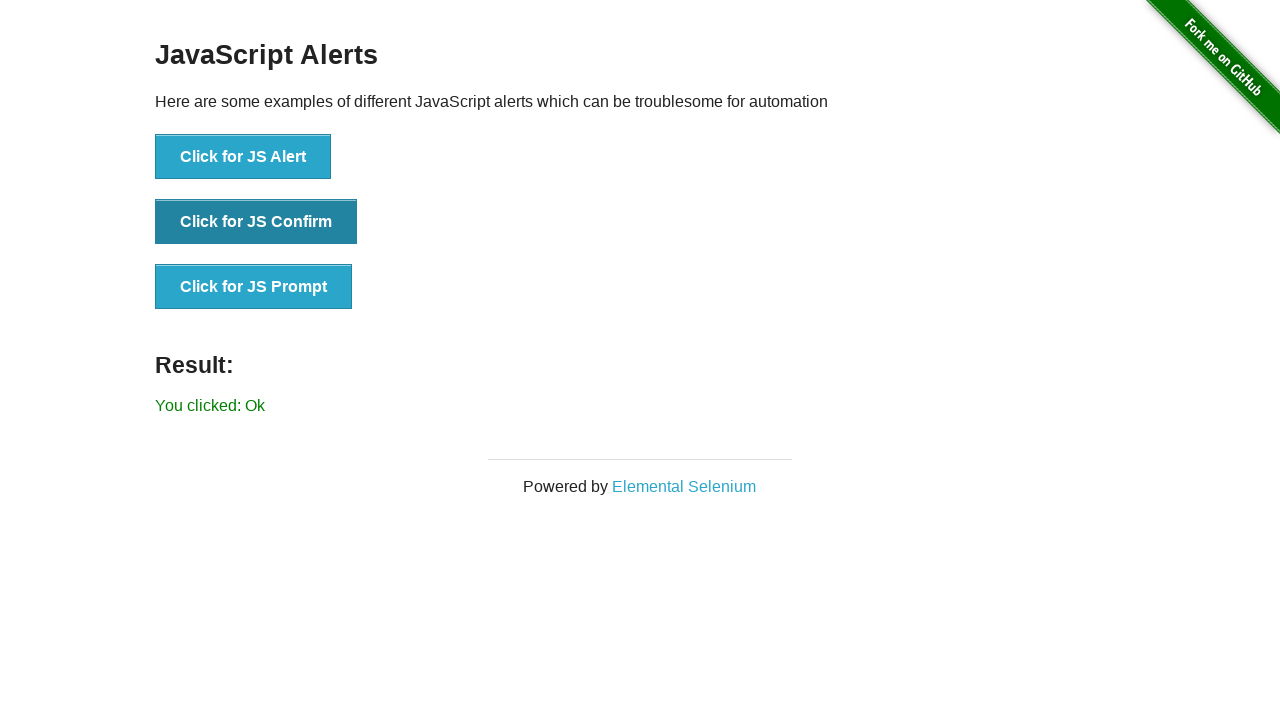